Fills the name input field with a test value on the test automation practice page

Starting URL: https://testautomationpractice.blogspot.com

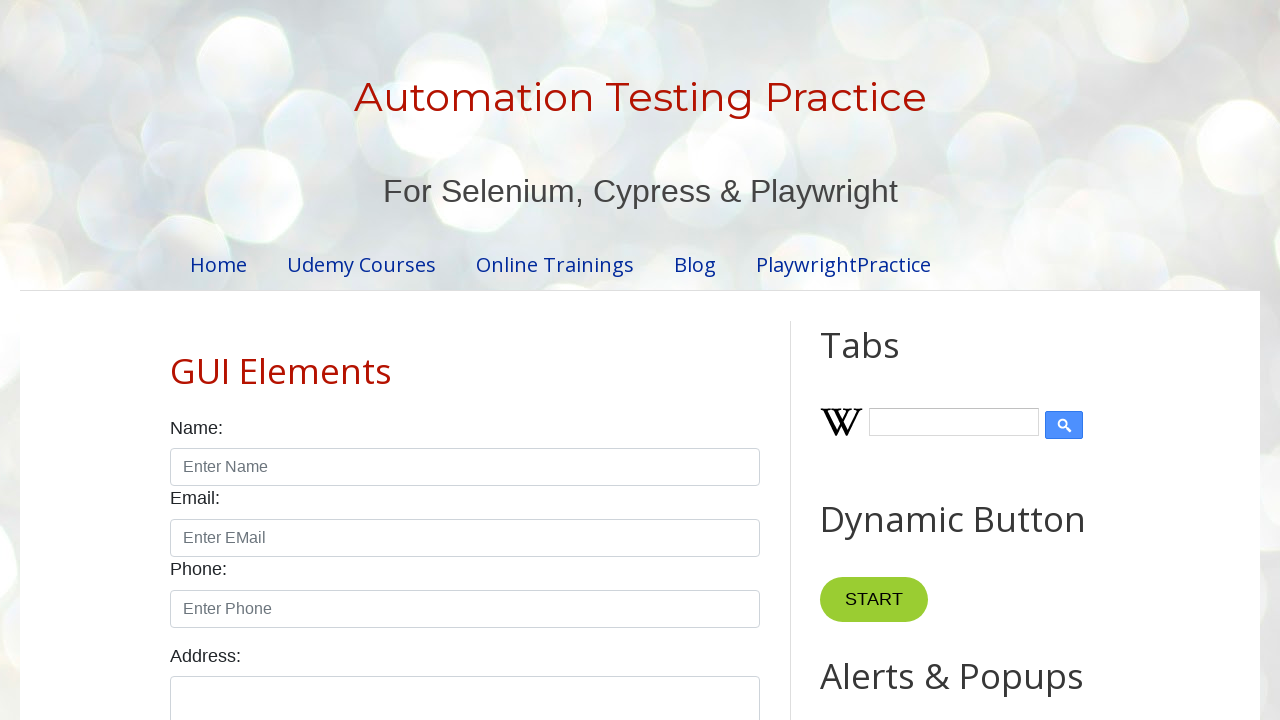

Navigated to test automation practice page
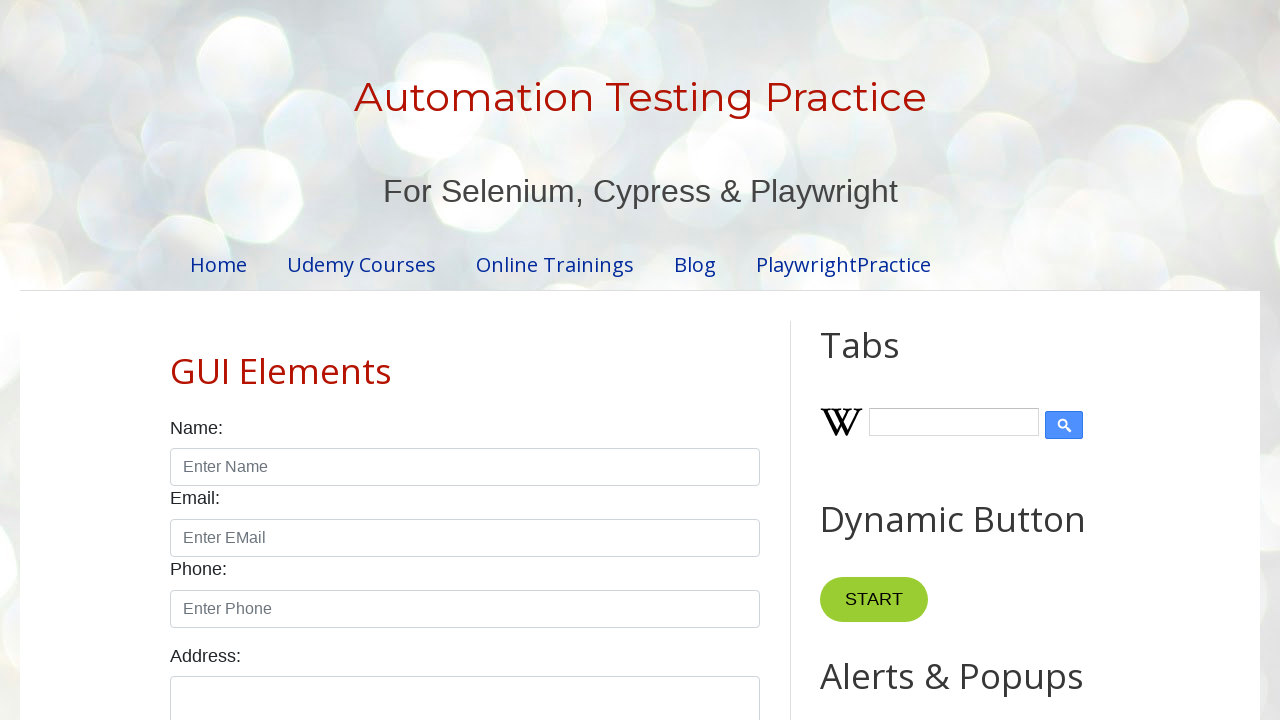

Filled name input field with 'Sachin' on [id="name"]
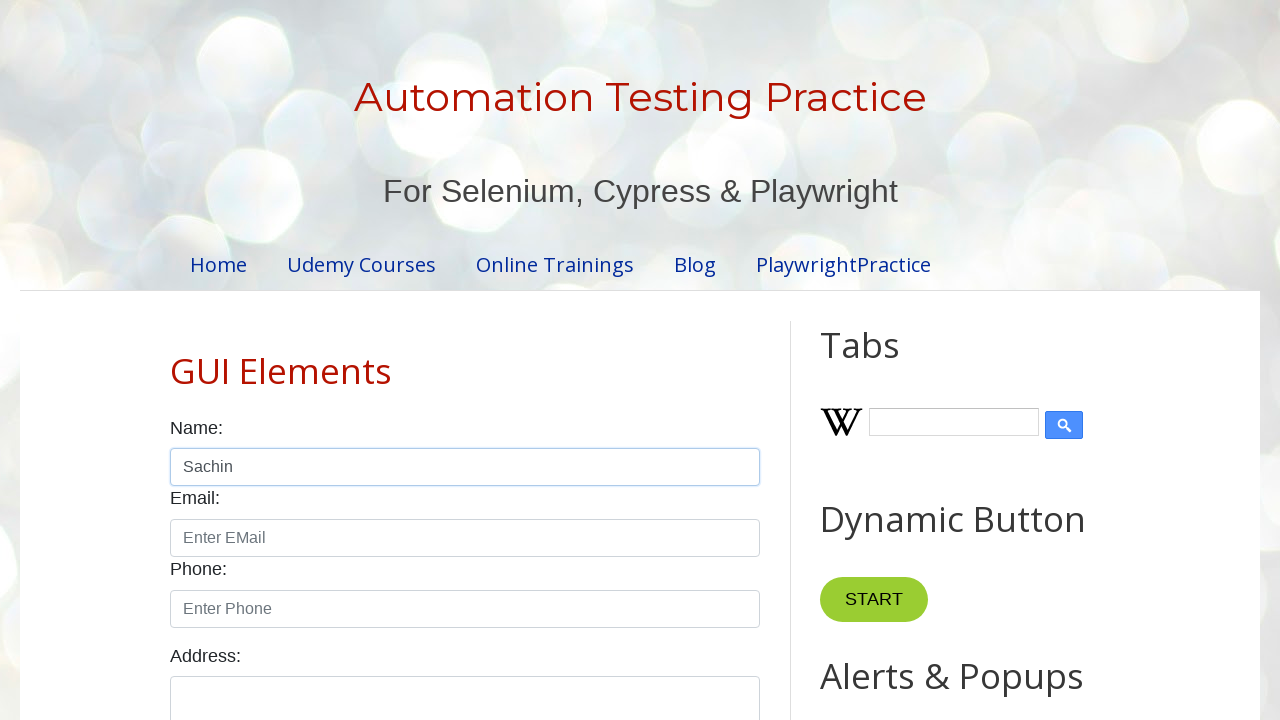

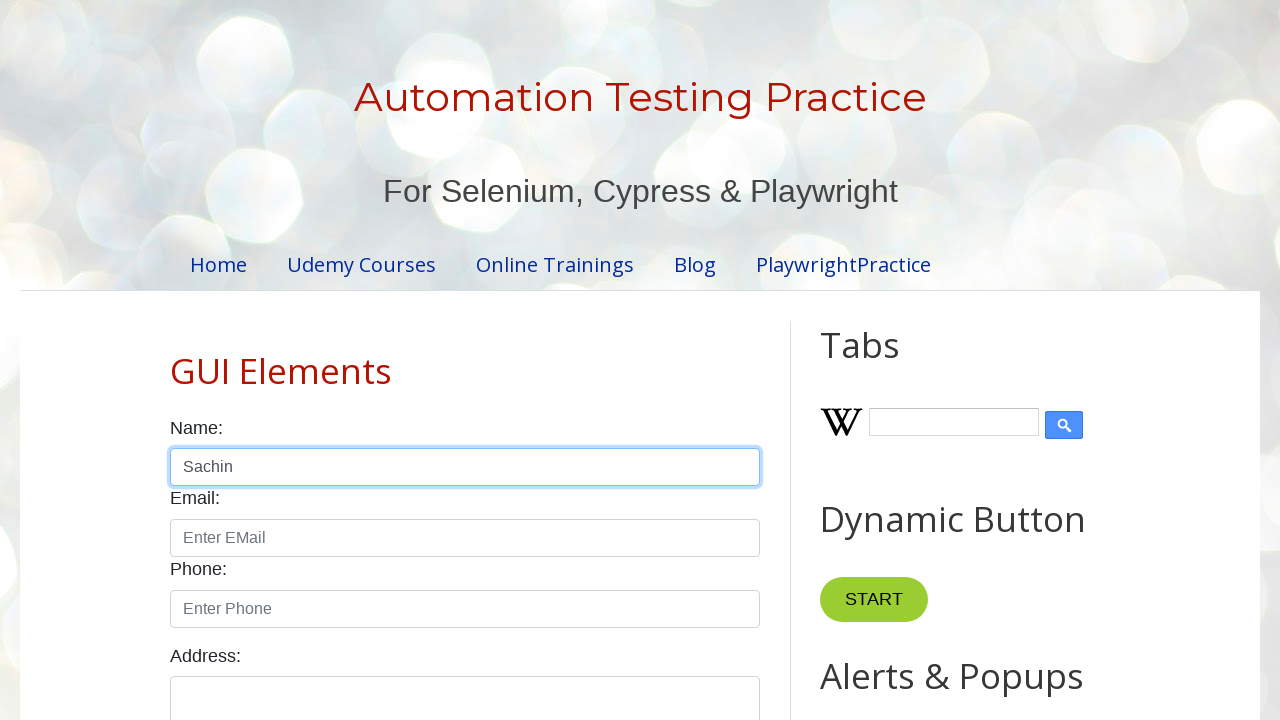